Tests switching to an iframe by locating it as a WebElement, then fills an input field inside the frame and verifies the value was entered correctly.

Starting URL: https://demo.automationtesting.in/Frames.html

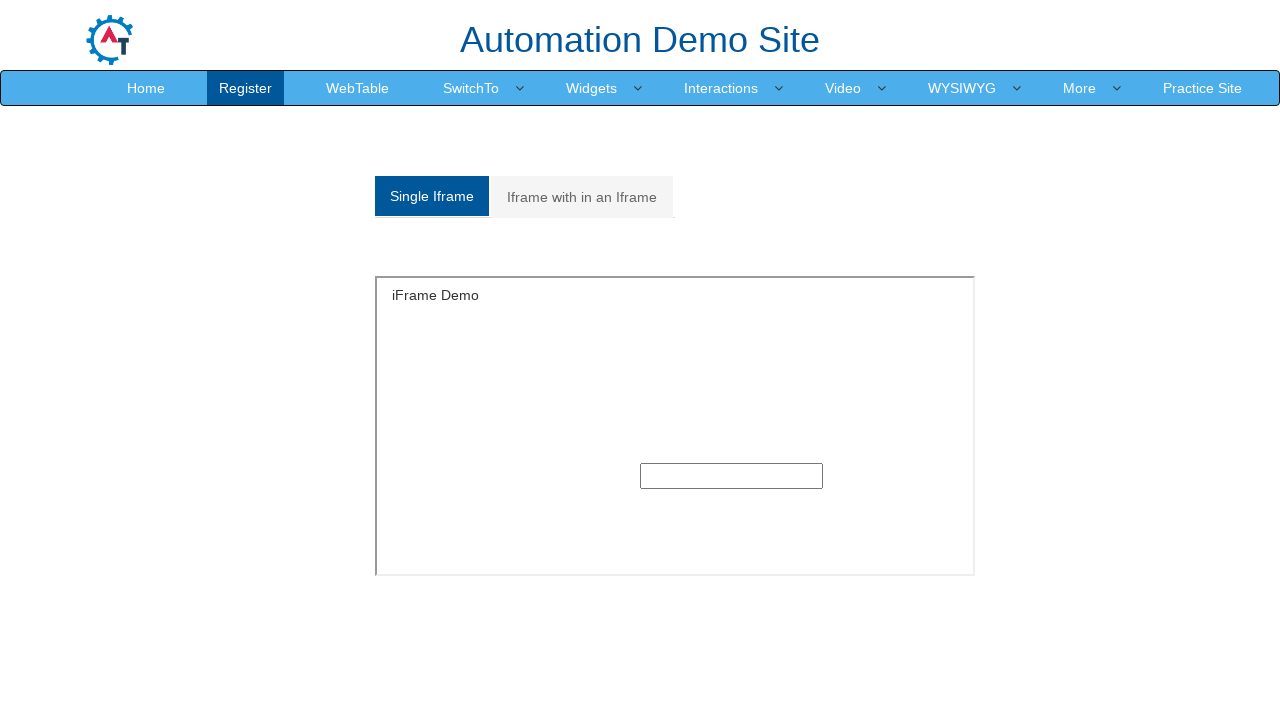

Located iframe with src='SingleFrame.html' and name='SingleFrame'
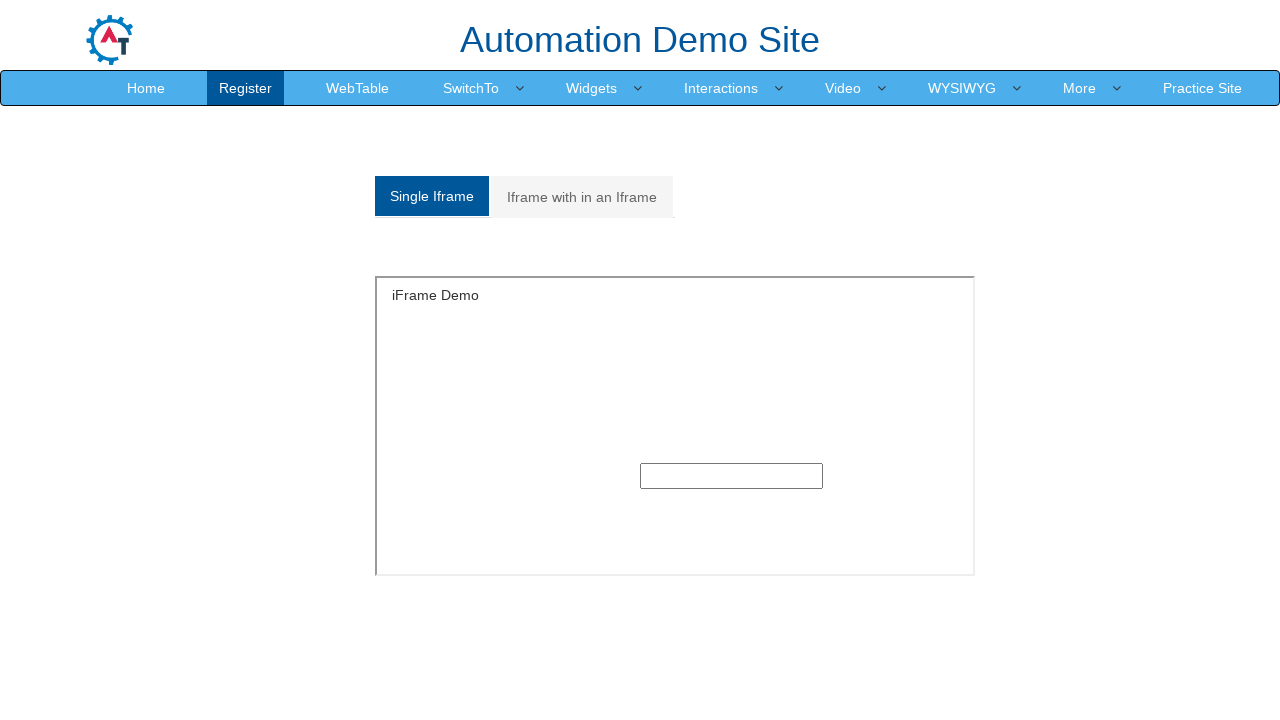

Filled input field inside iframe with 'John' on iframe[src='SingleFrame.html'][name='SingleFrame'] >> internal:control=enter-fra
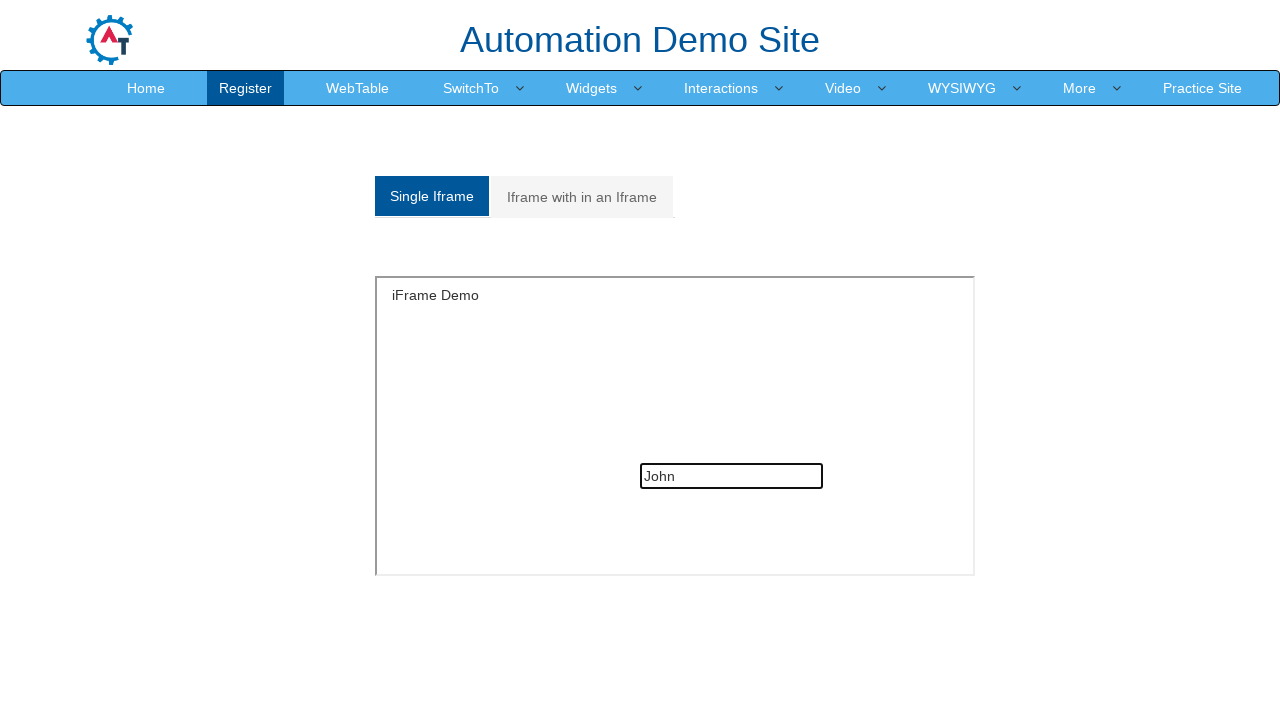

Retrieved input value from iframe field
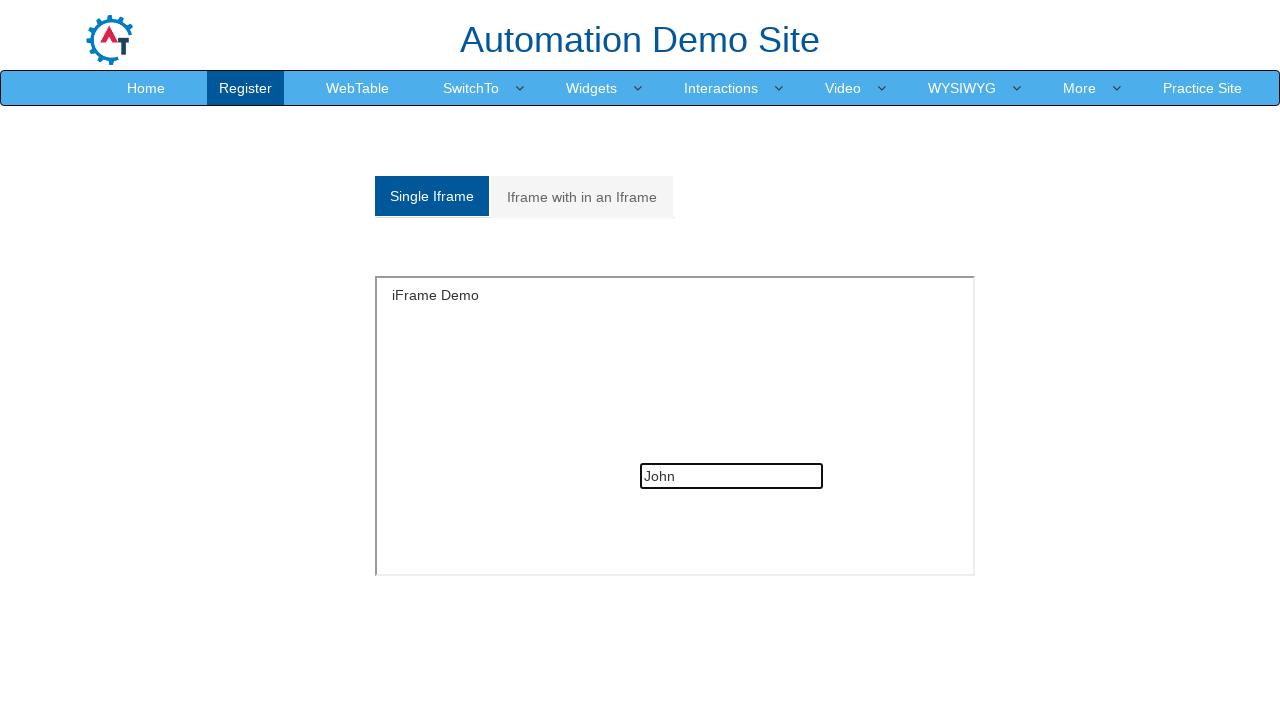

Verified input value equals 'John'
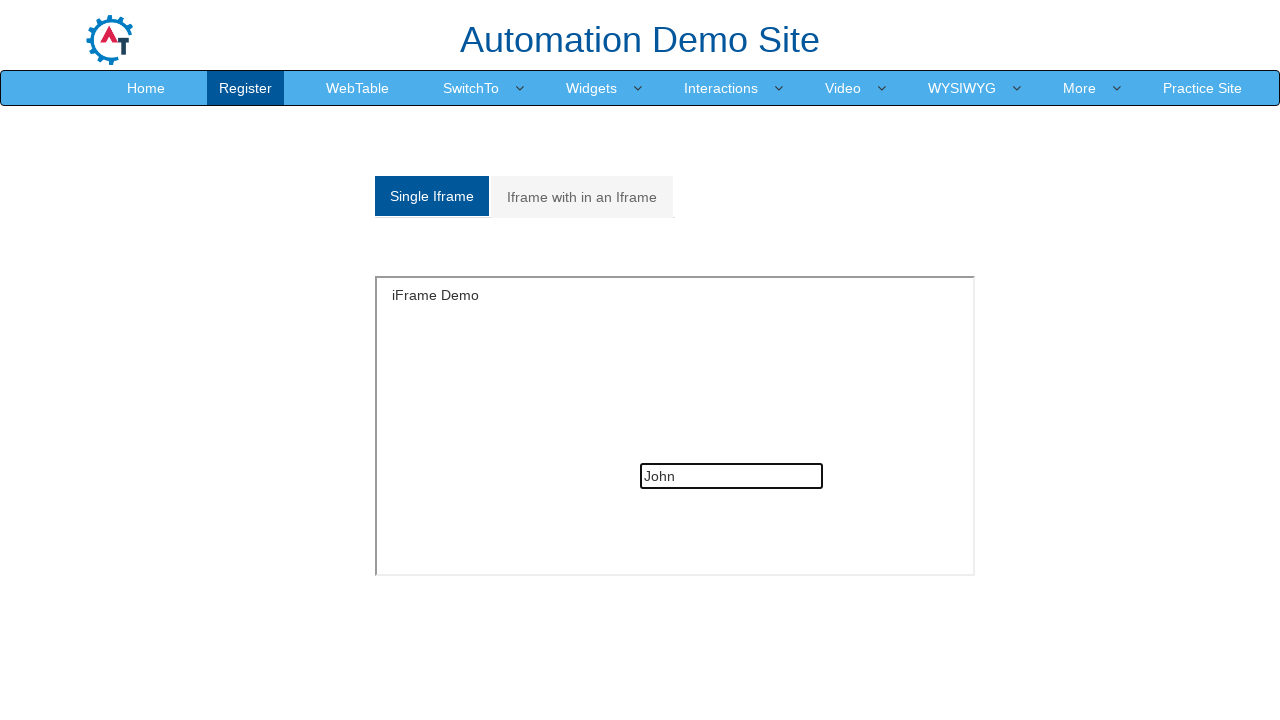

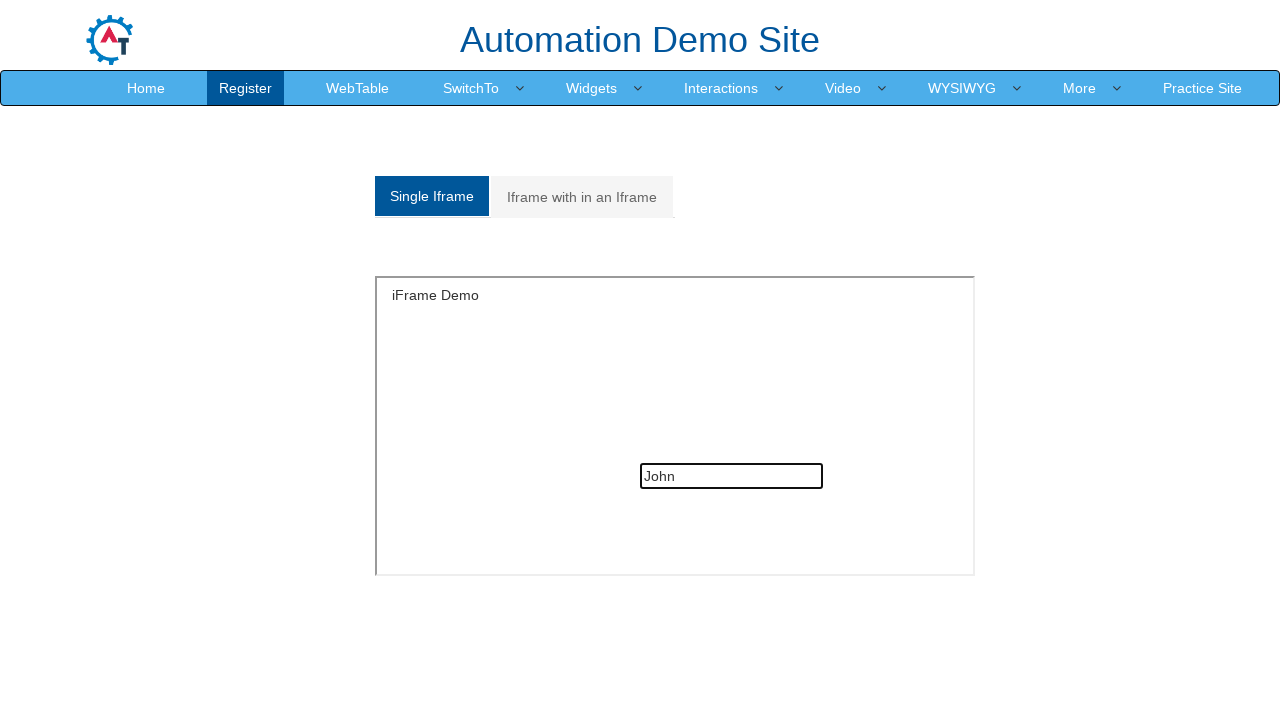